Tests a passenger selector dropdown by clicking to open it, incrementing the adult passenger count 5 times, and closing the dropdown

Starting URL: https://rahulshettyacademy.com/dropdownsPractise/

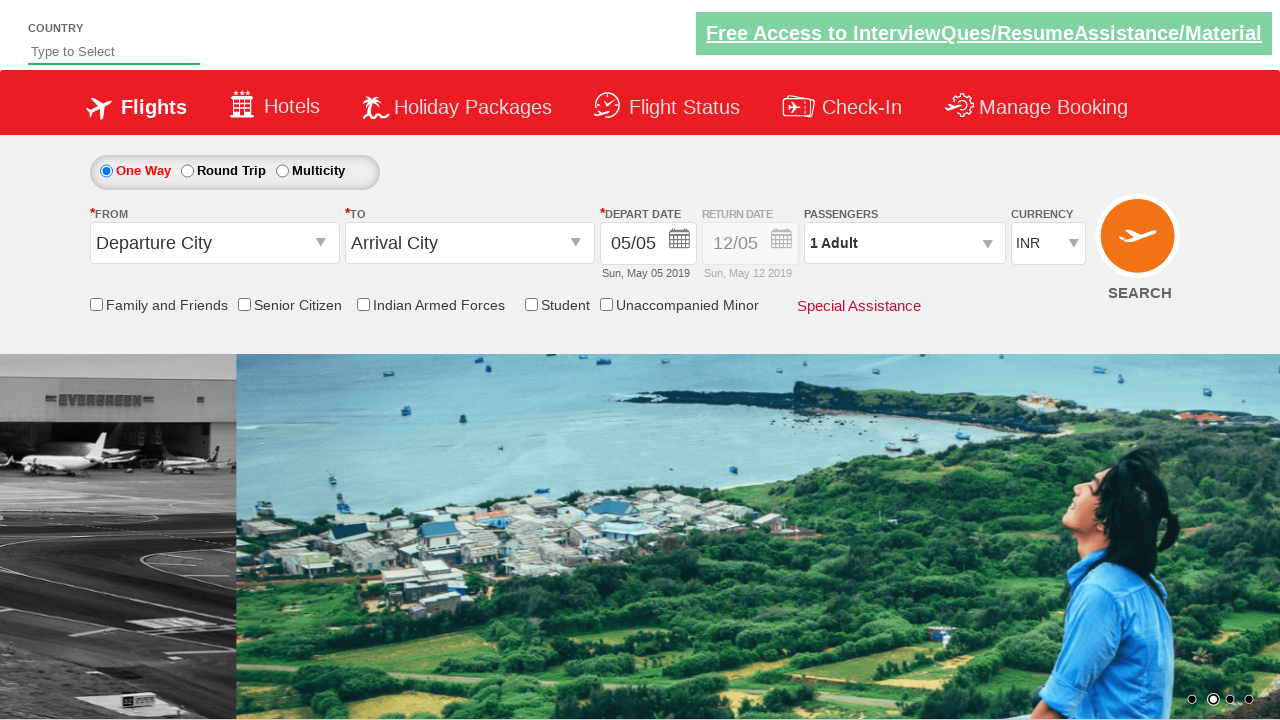

Clicked on passenger info dropdown to open it at (904, 243) on #divpaxinfo
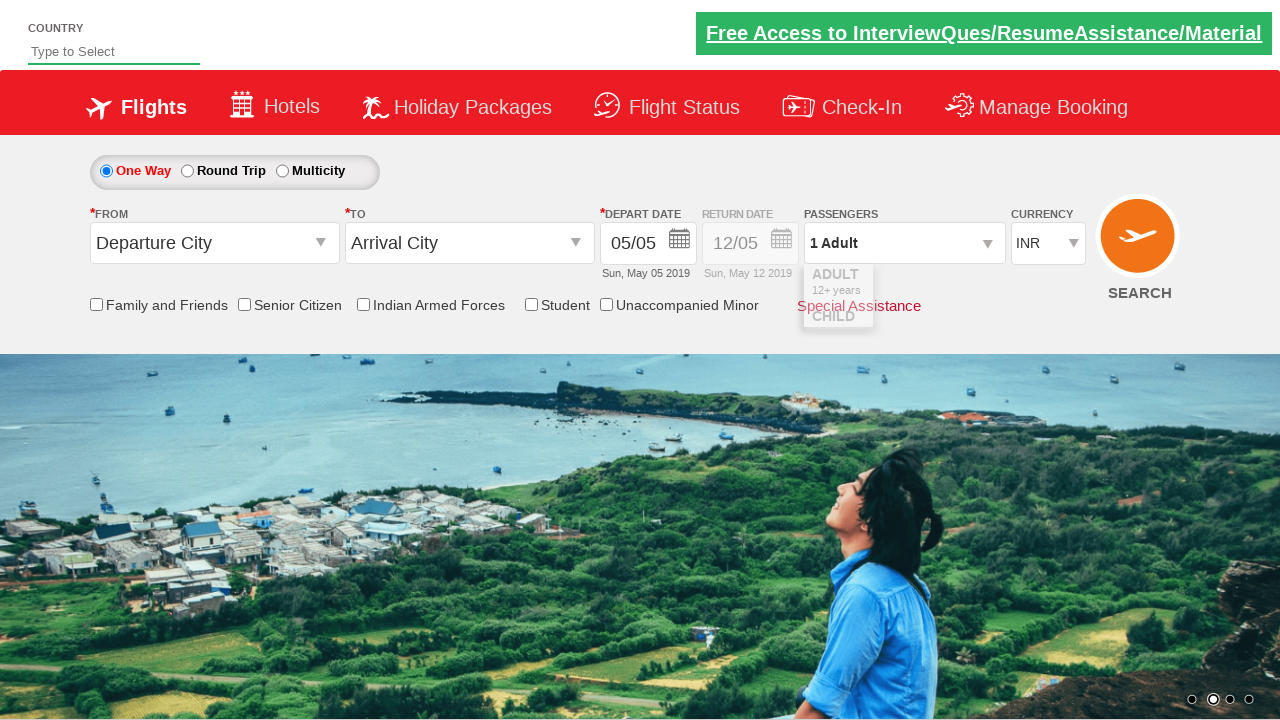

Waited for dropdown to be visible
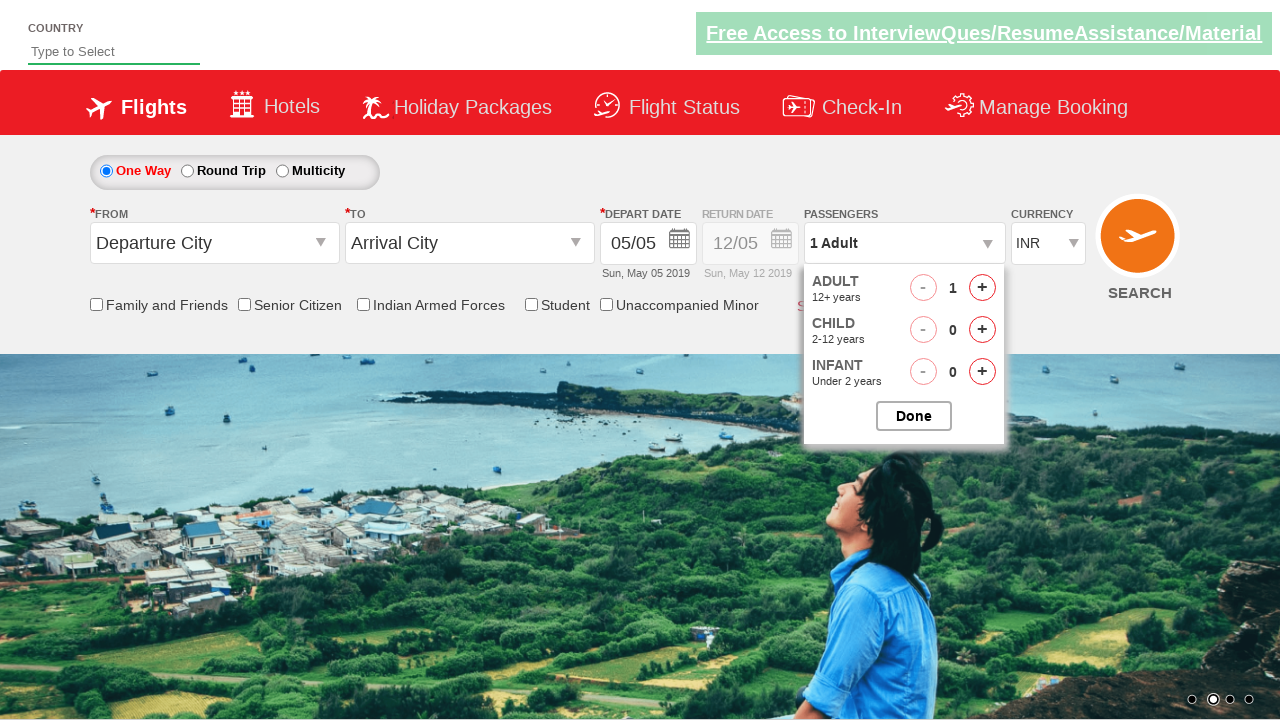

Clicked increment adult button (click 1 of 5) at (982, 288) on #hrefIncAdt
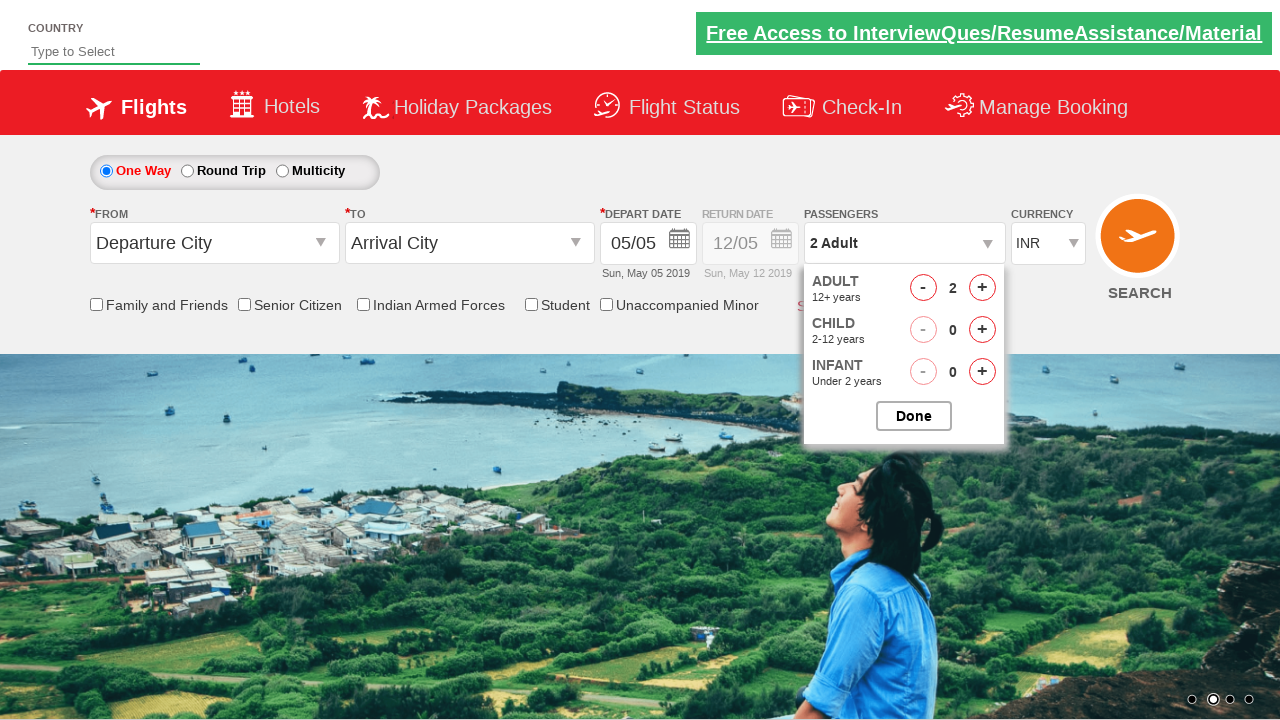

Clicked increment adult button (click 2 of 5) at (982, 288) on #hrefIncAdt
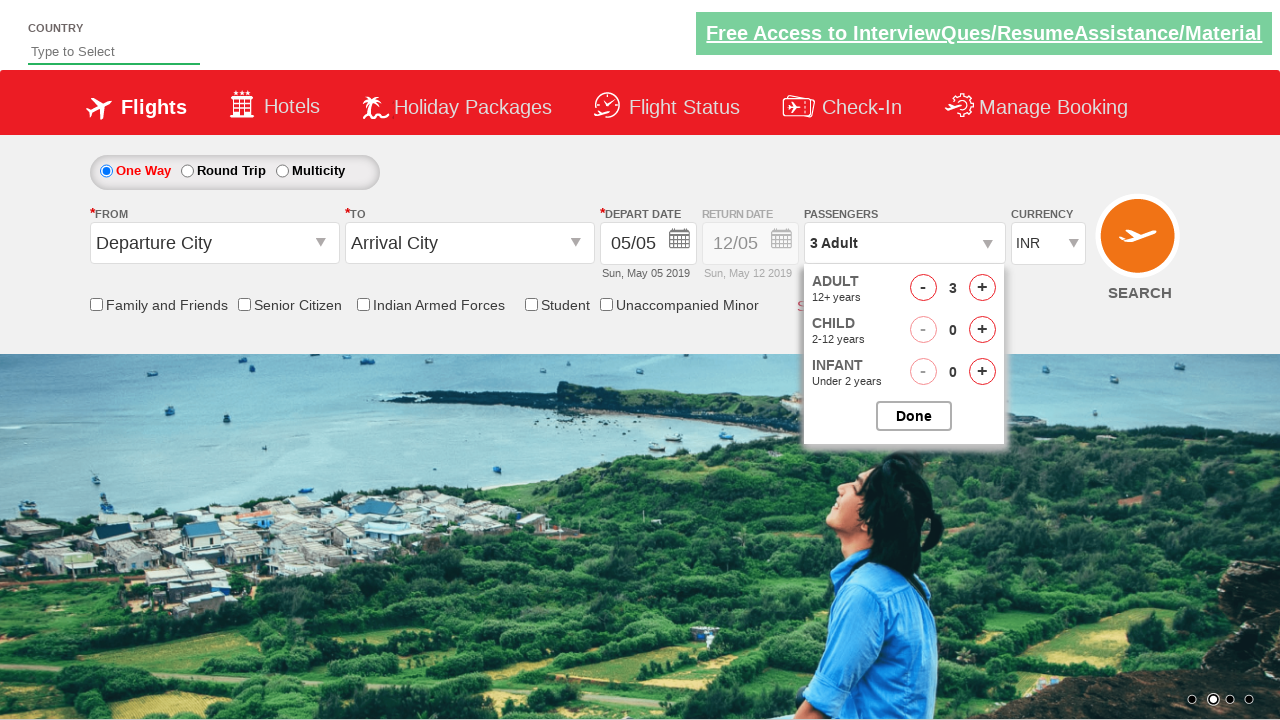

Clicked increment adult button (click 3 of 5) at (982, 288) on #hrefIncAdt
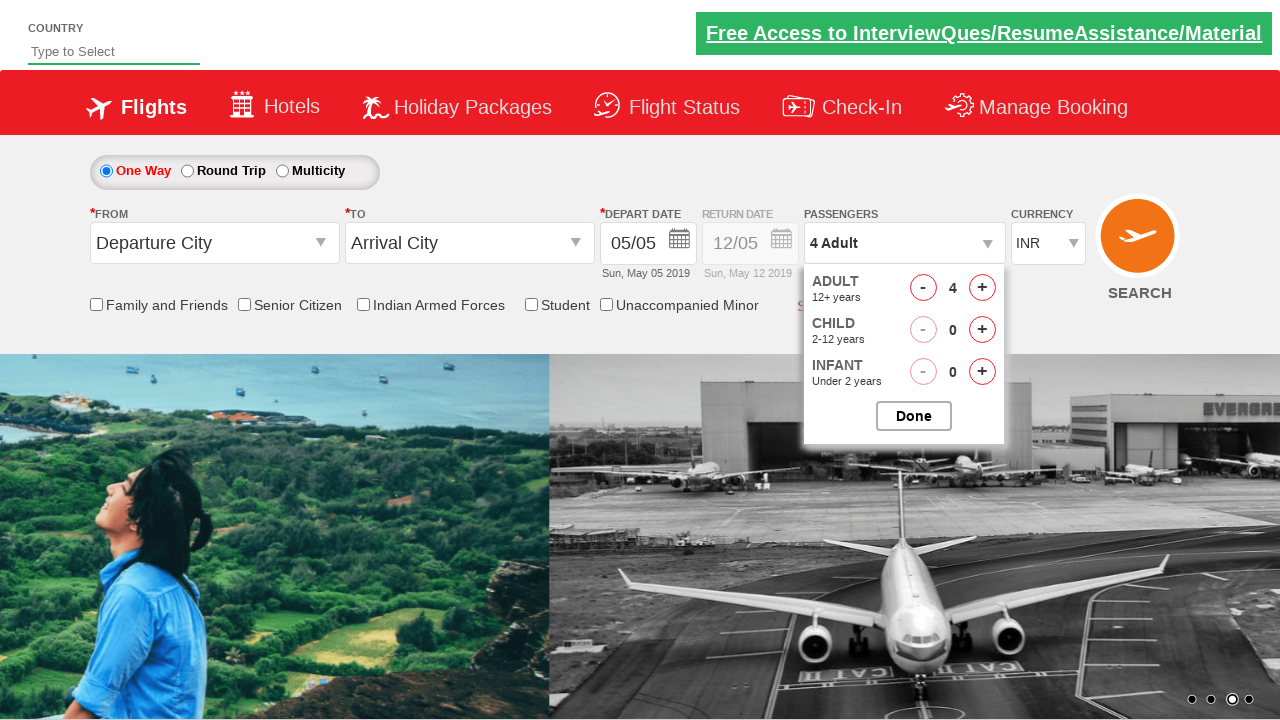

Clicked increment adult button (click 4 of 5) at (982, 288) on #hrefIncAdt
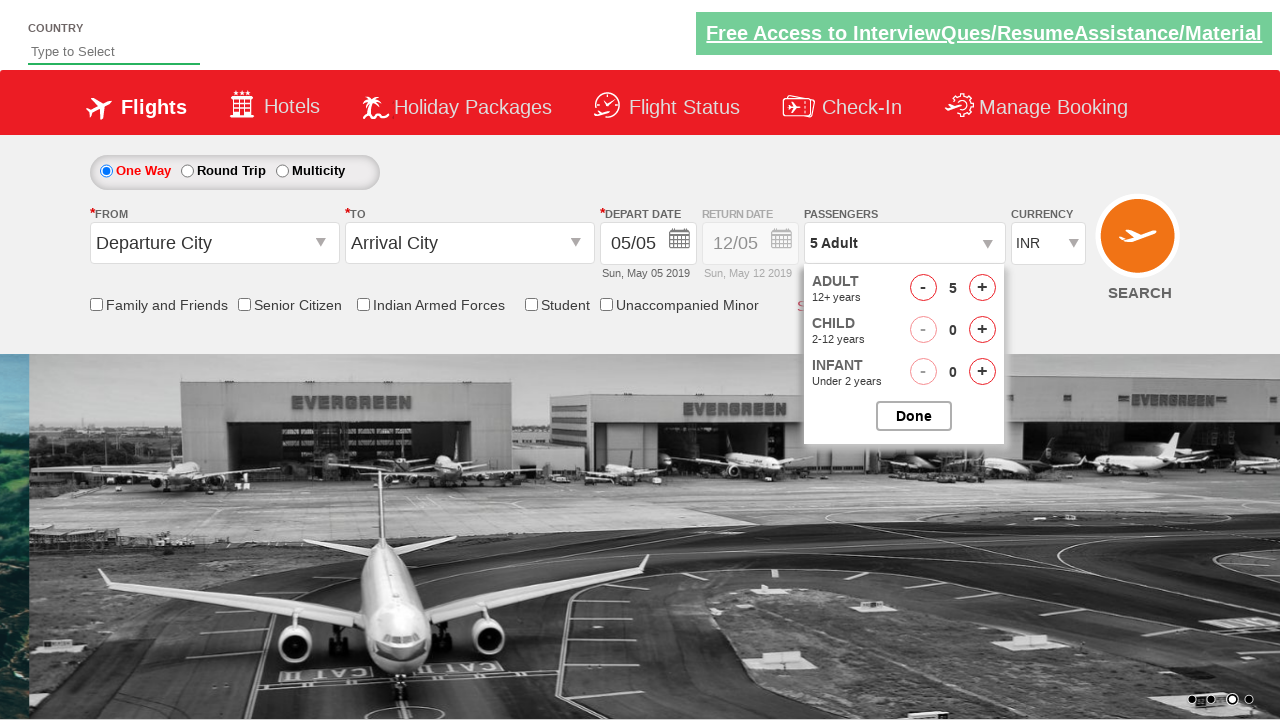

Clicked increment adult button (click 5 of 5) at (982, 288) on #hrefIncAdt
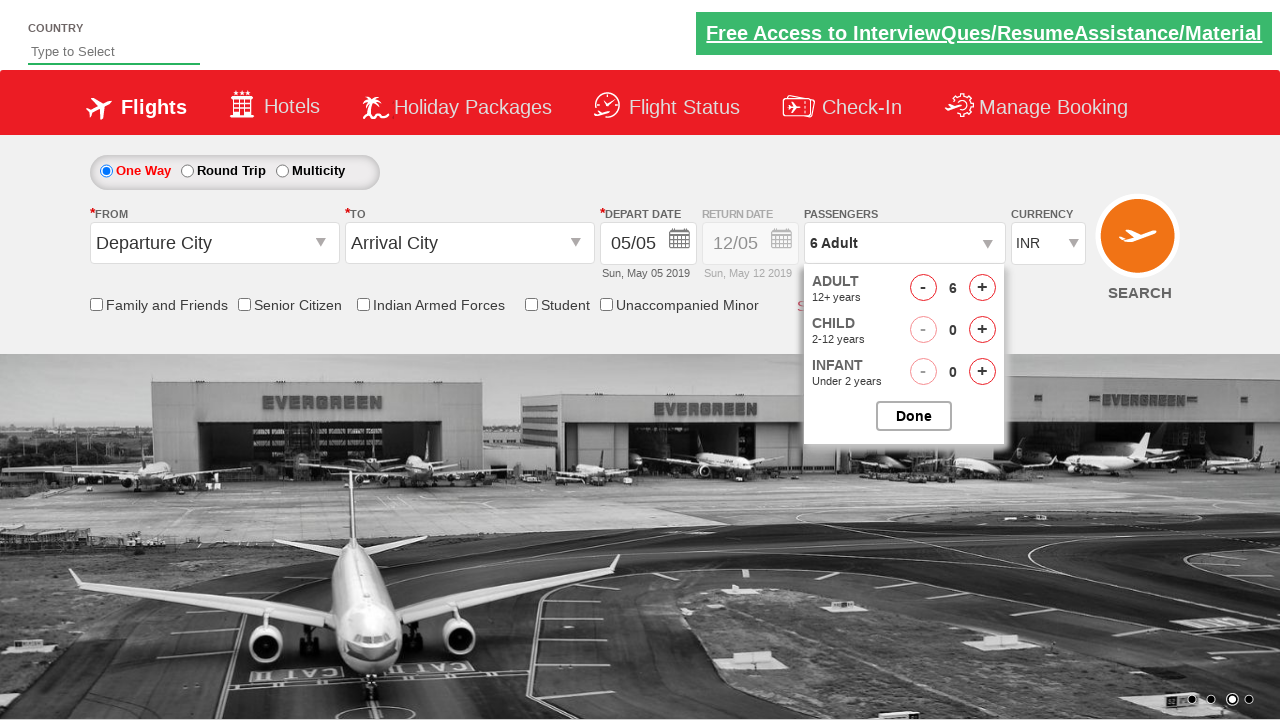

Clicked to close the passenger options dropdown at (914, 416) on #btnclosepaxoption
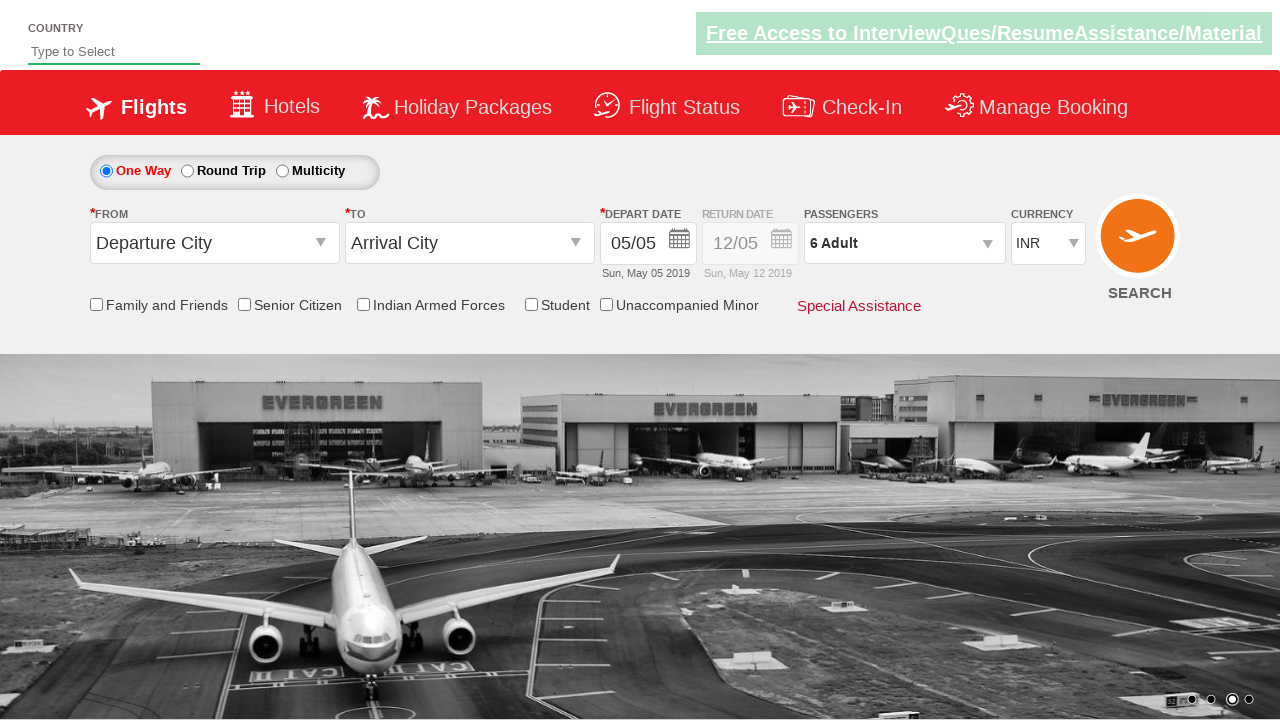

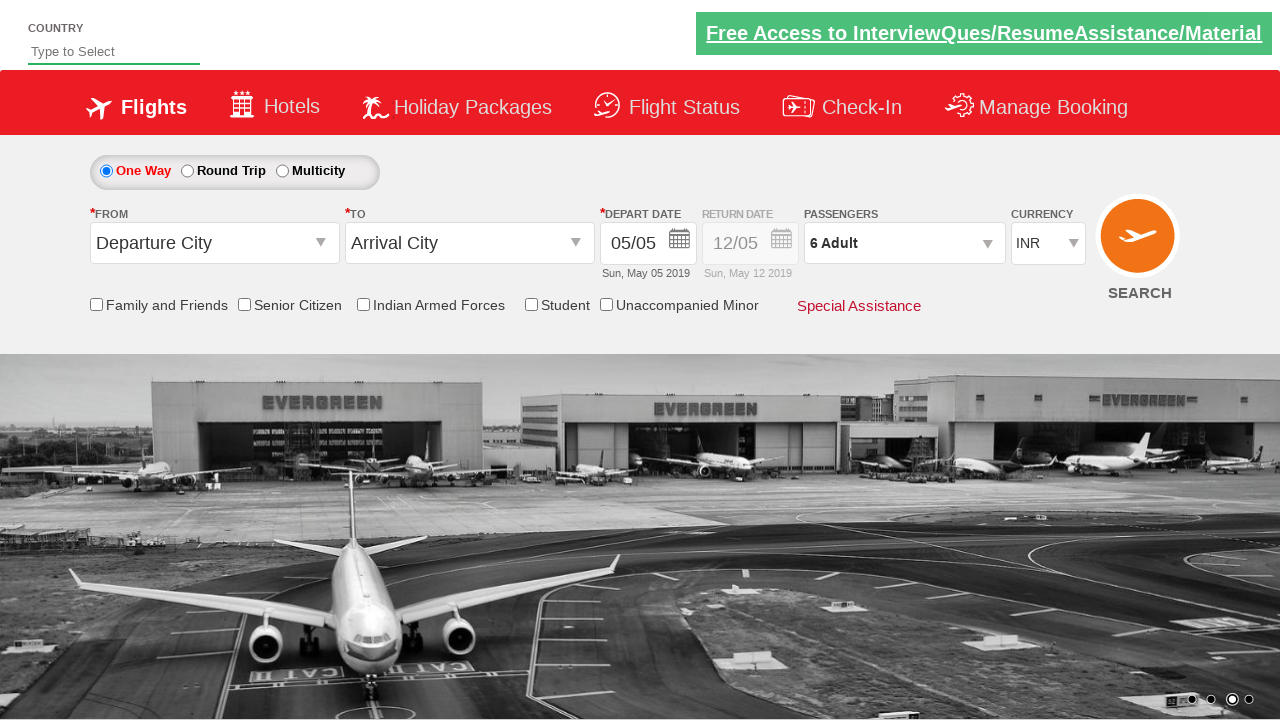